Tests that the browser back button works correctly with the filter navigation.

Starting URL: https://demo.playwright.dev/todomvc

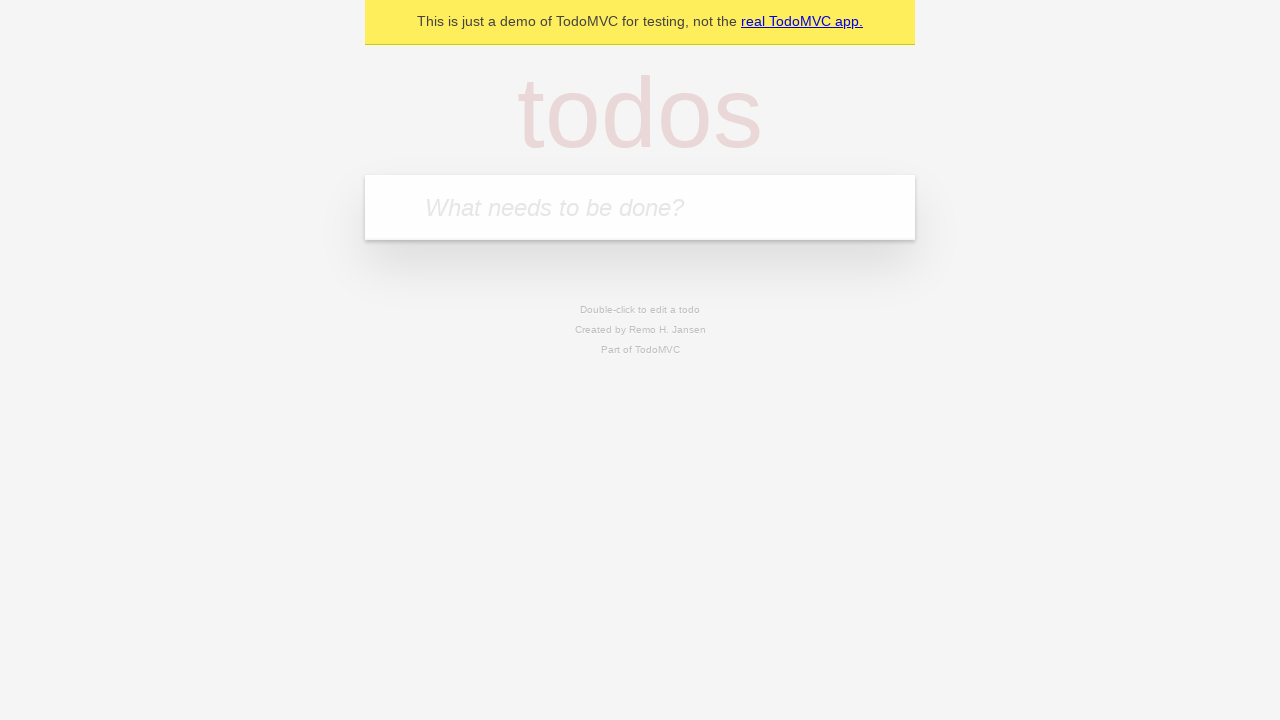

Filled first todo field with 'buy some cheese' on internal:attr=[placeholder="What needs to be done?"i]
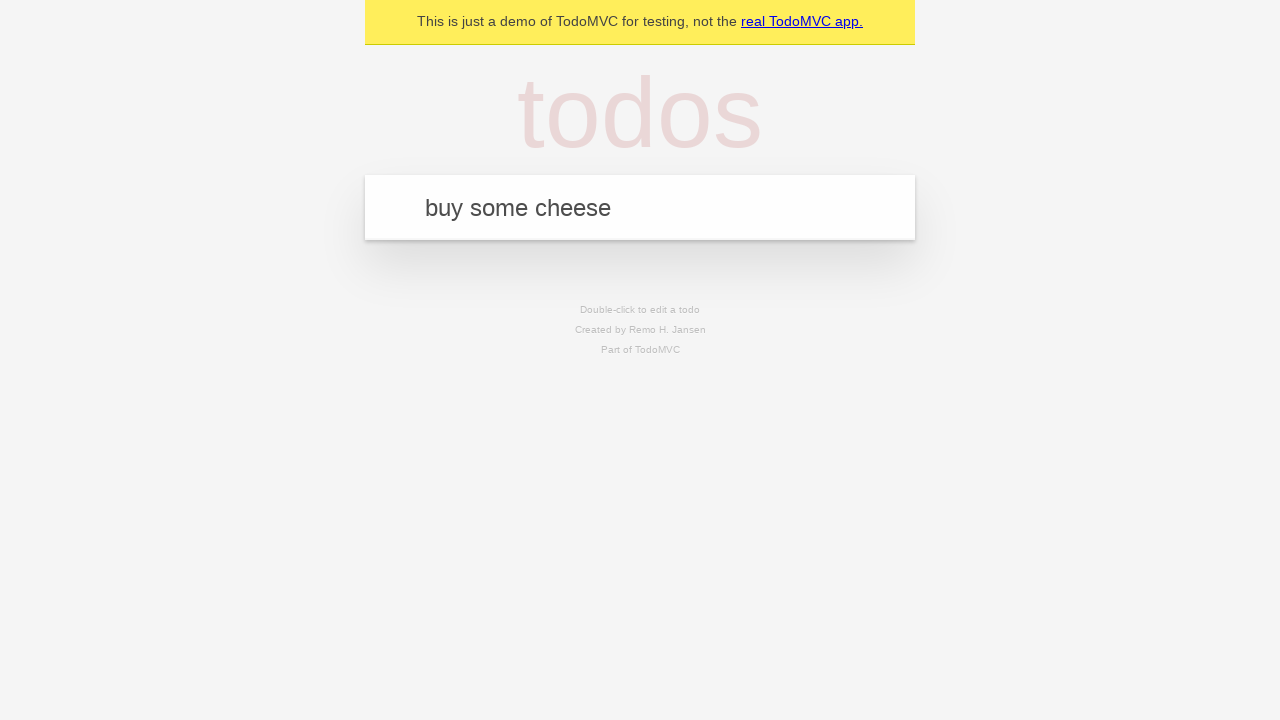

Pressed Enter to add first todo on internal:attr=[placeholder="What needs to be done?"i]
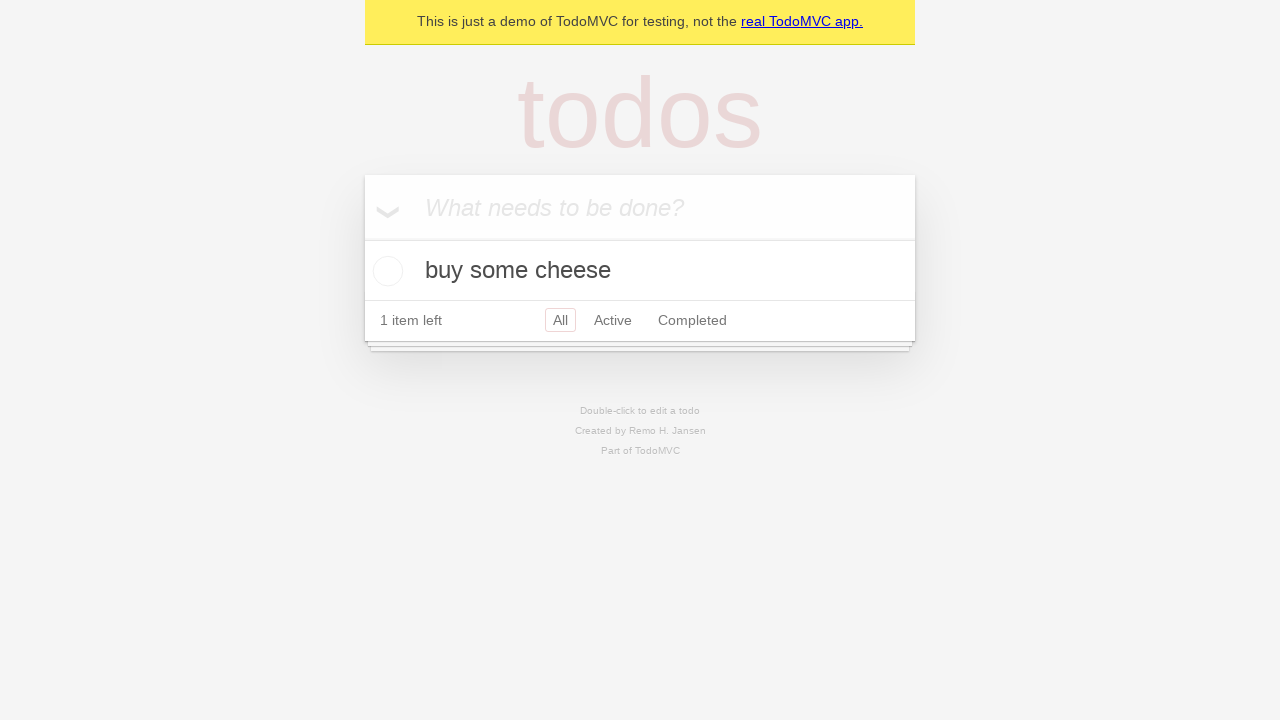

Filled second todo field with 'feed the cat' on internal:attr=[placeholder="What needs to be done?"i]
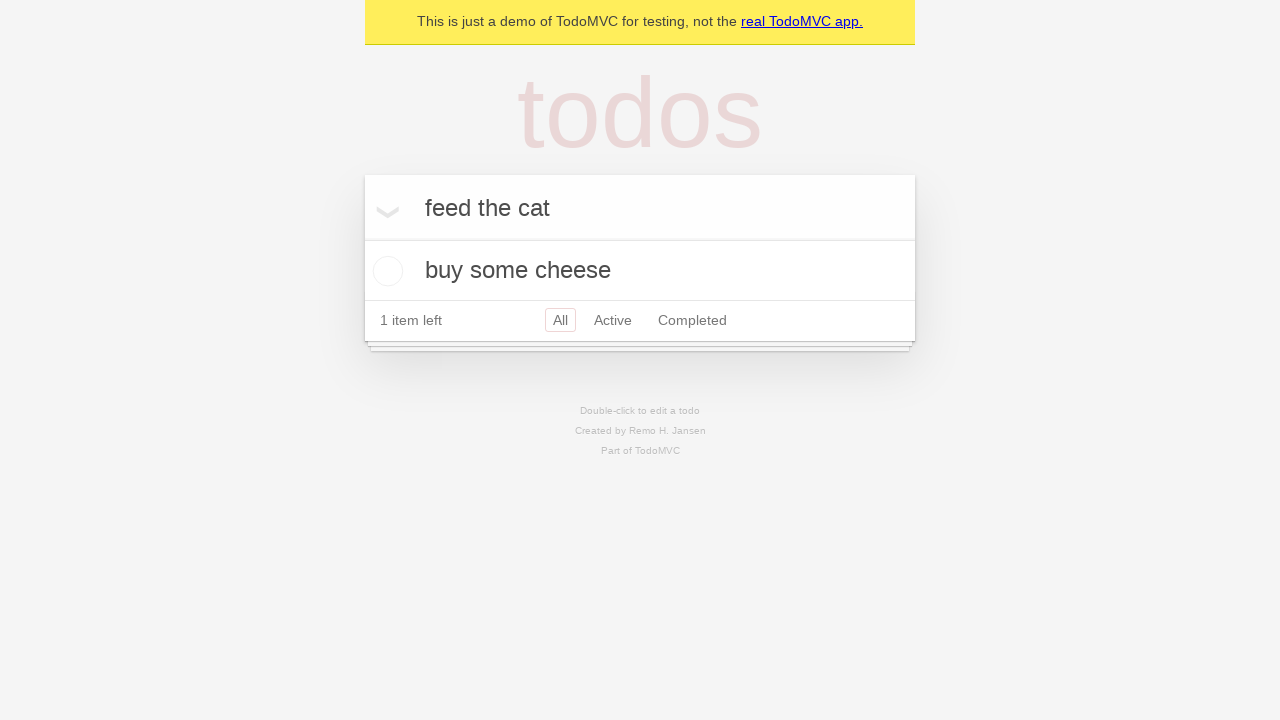

Pressed Enter to add second todo on internal:attr=[placeholder="What needs to be done?"i]
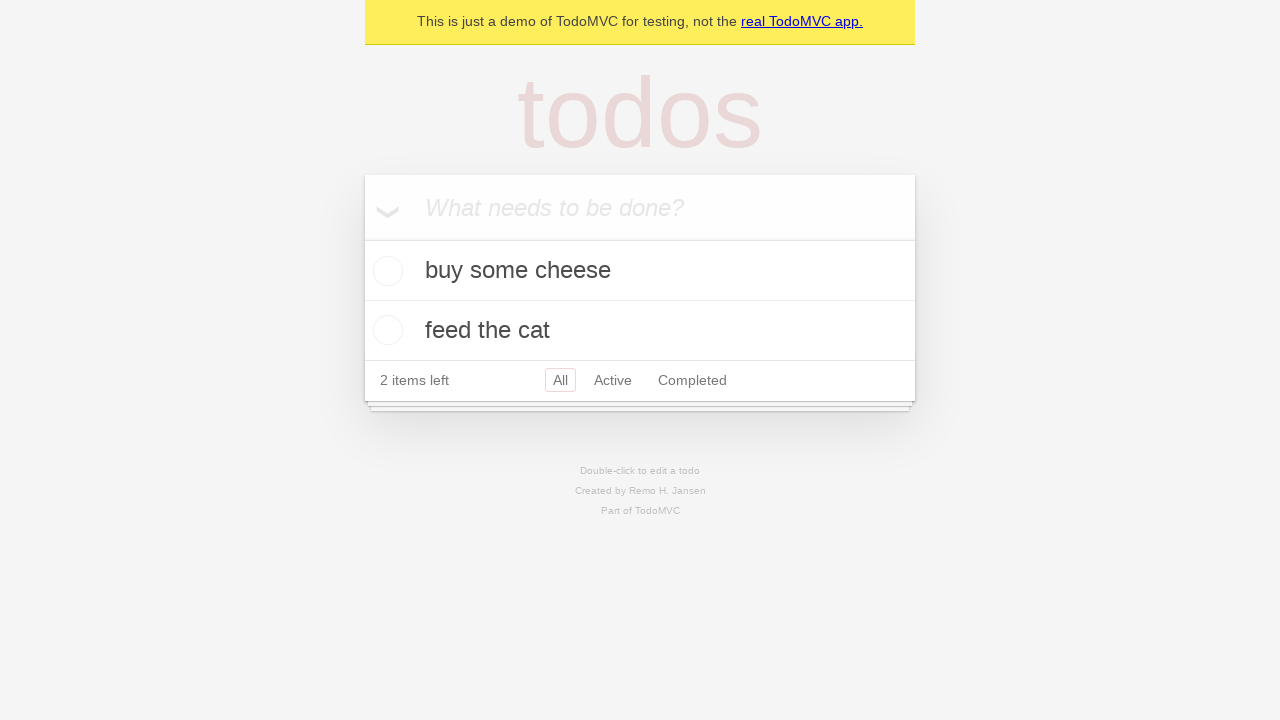

Filled third todo field with 'book a doctors appointment' on internal:attr=[placeholder="What needs to be done?"i]
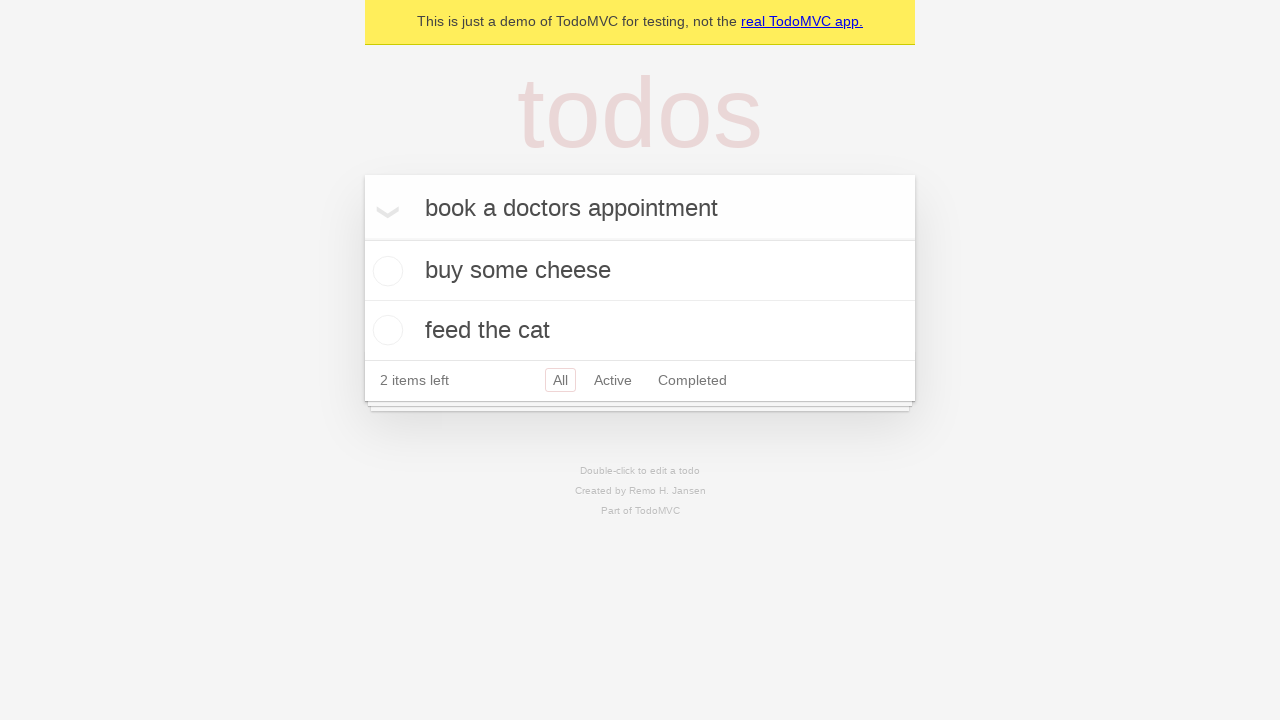

Pressed Enter to add third todo on internal:attr=[placeholder="What needs to be done?"i]
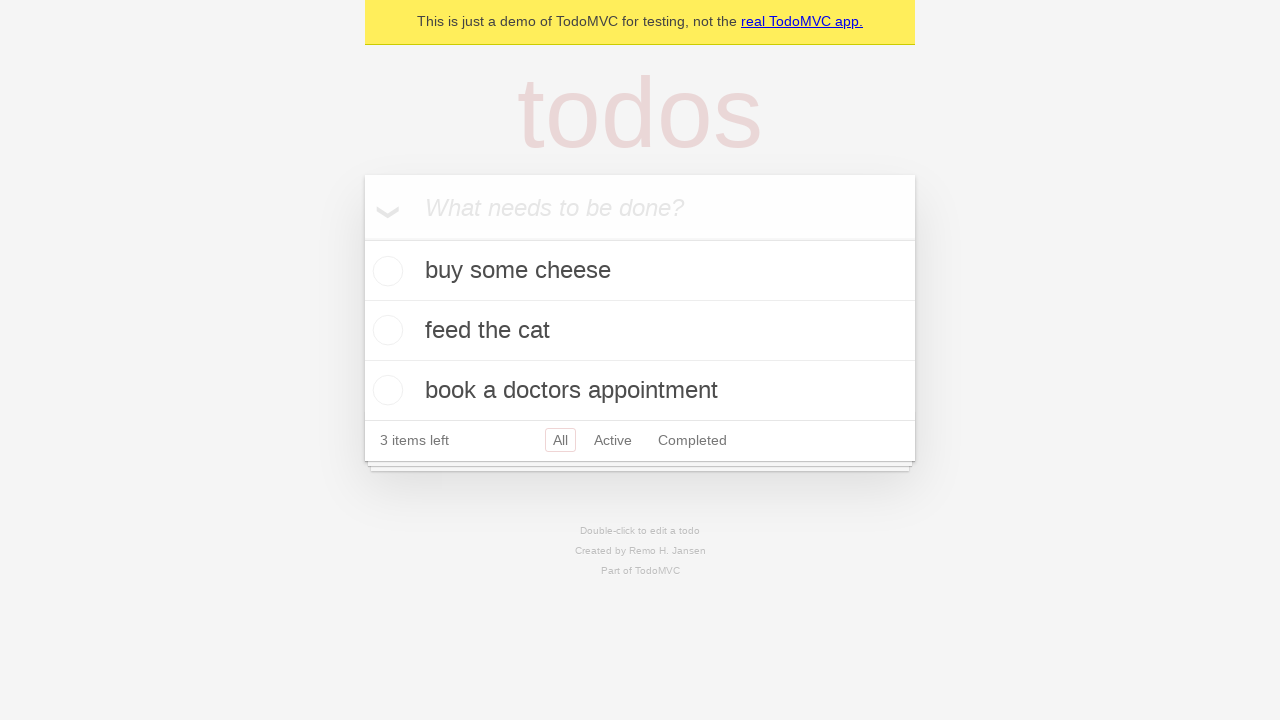

Waited for all three todos to be loaded
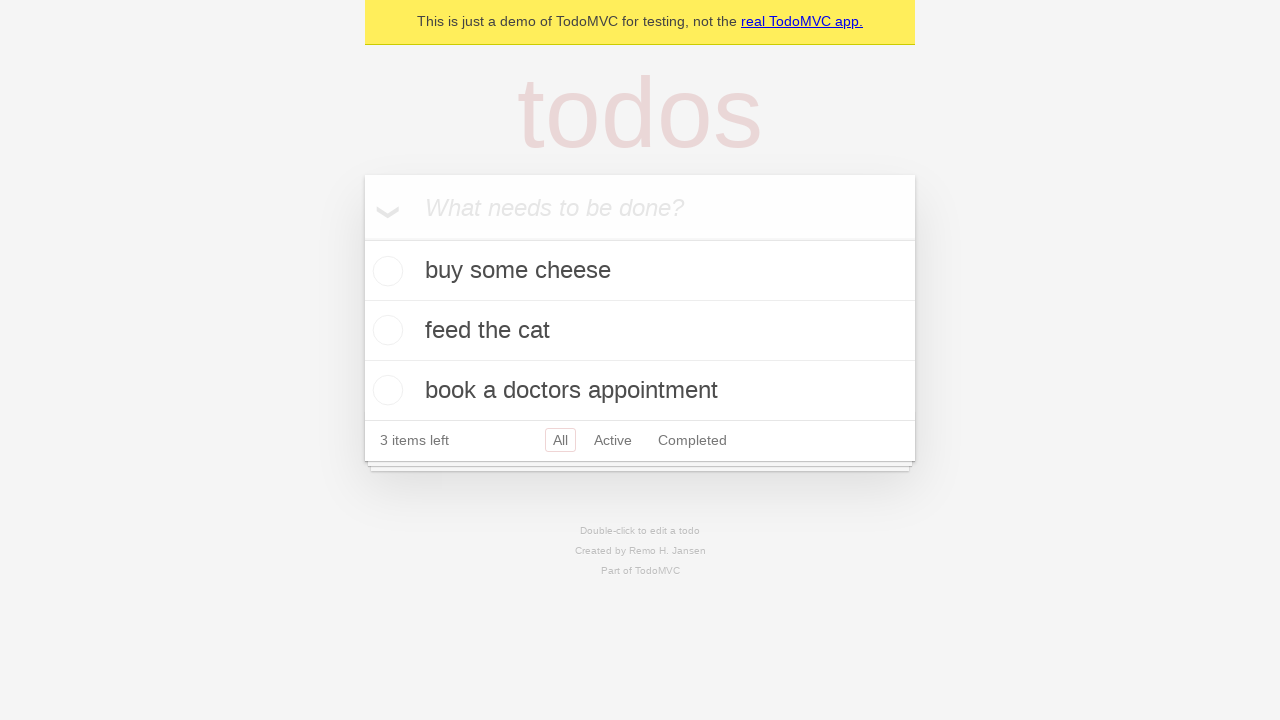

Checked the second todo item as completed at (385, 330) on .todo-list li .toggle >> nth=1
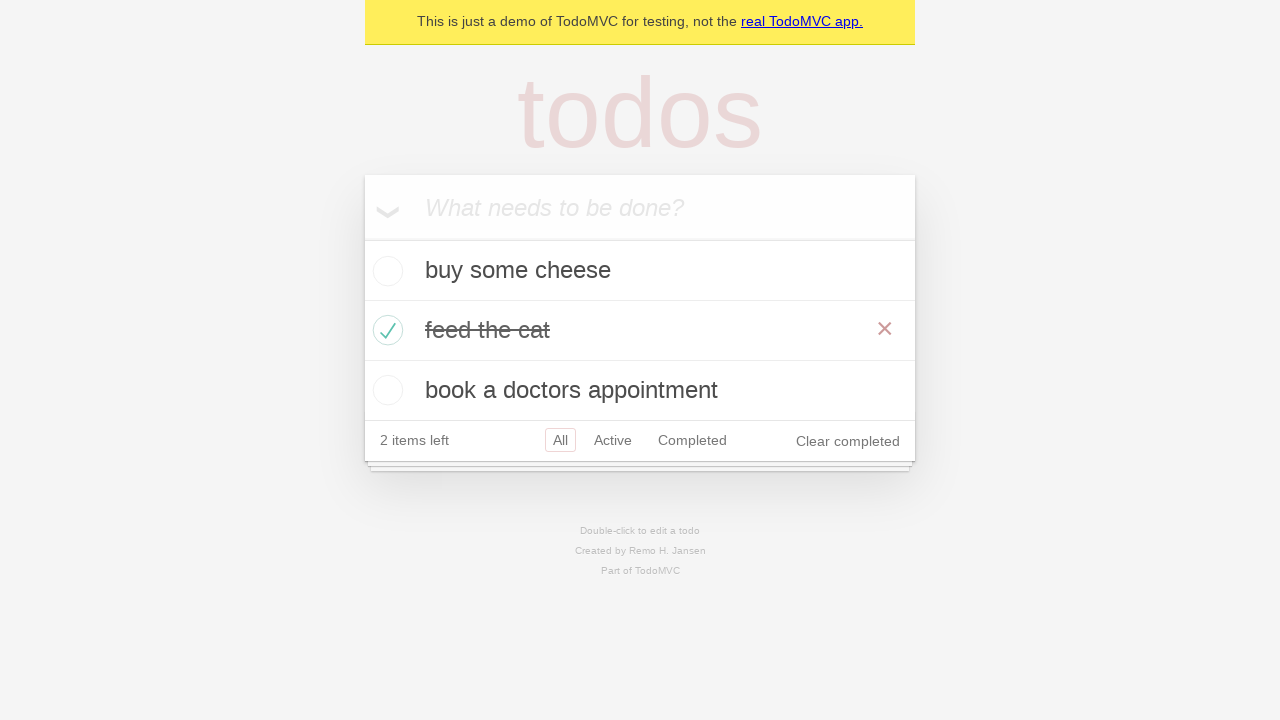

Clicked 'All' filter link at (560, 440) on internal:role=link[name="All"i]
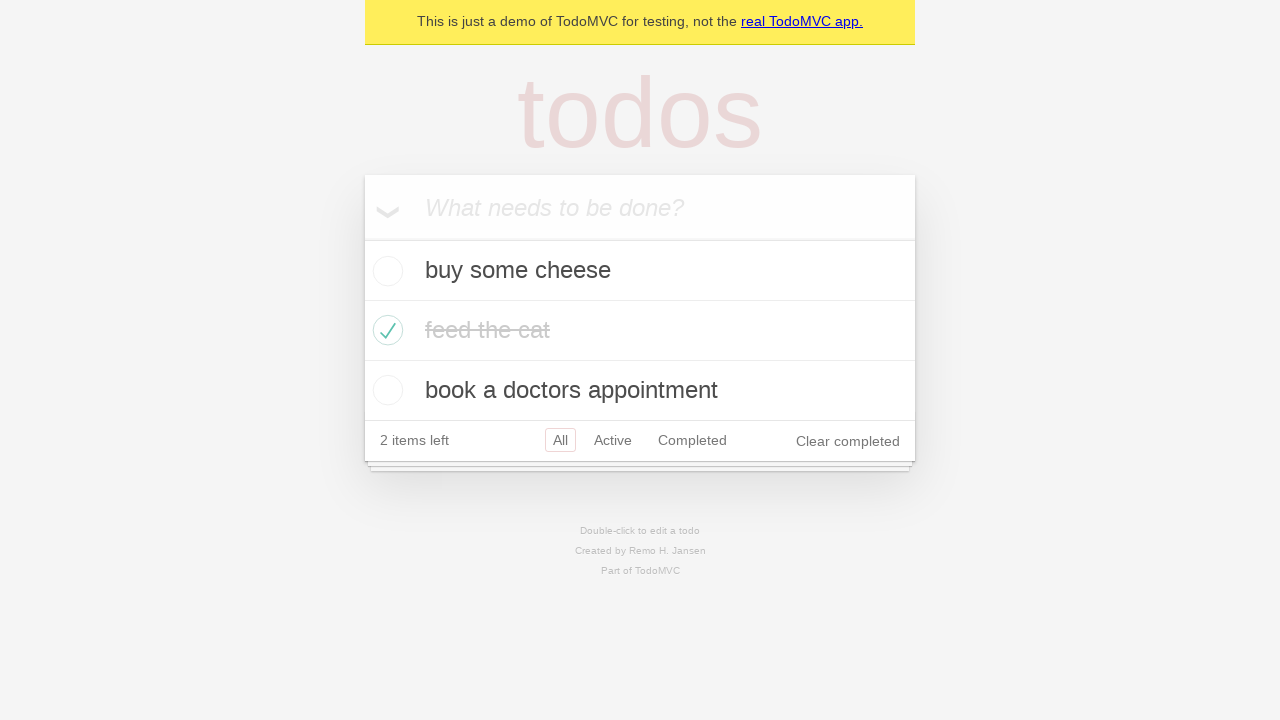

Clicked 'Active' filter link at (613, 440) on internal:role=link[name="Active"i]
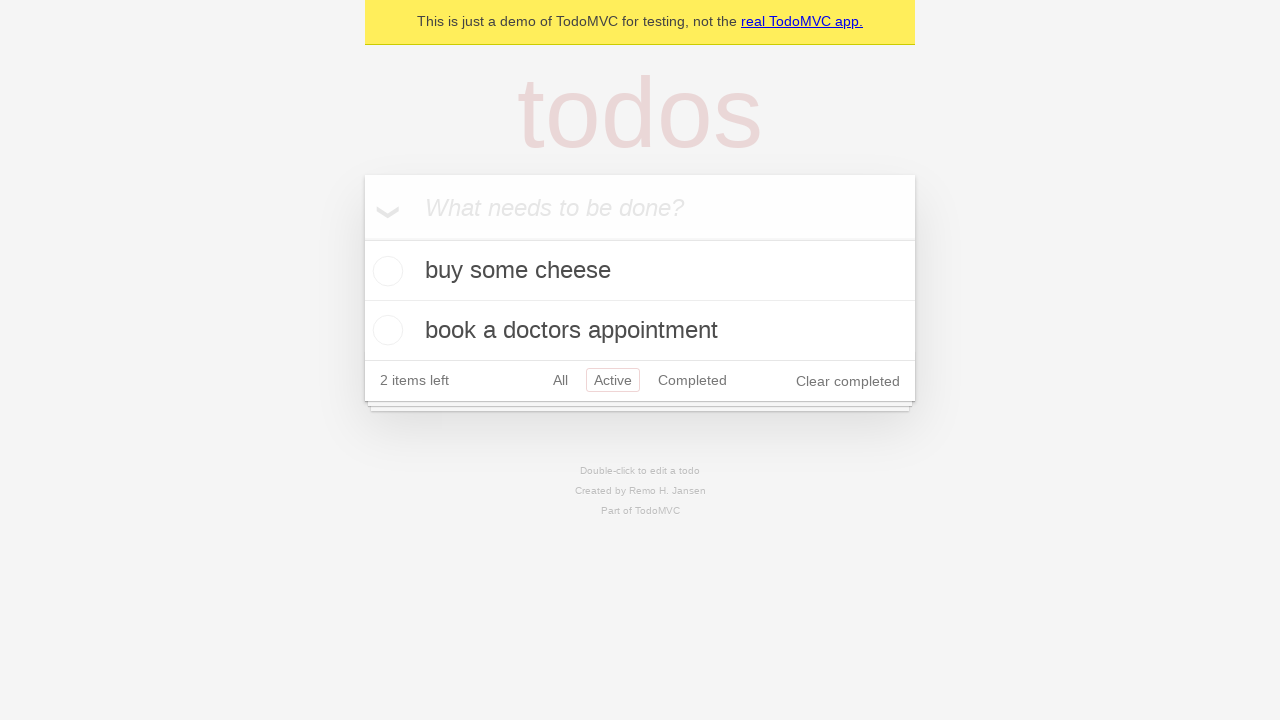

Clicked 'Completed' filter link at (692, 380) on internal:role=link[name="Completed"i]
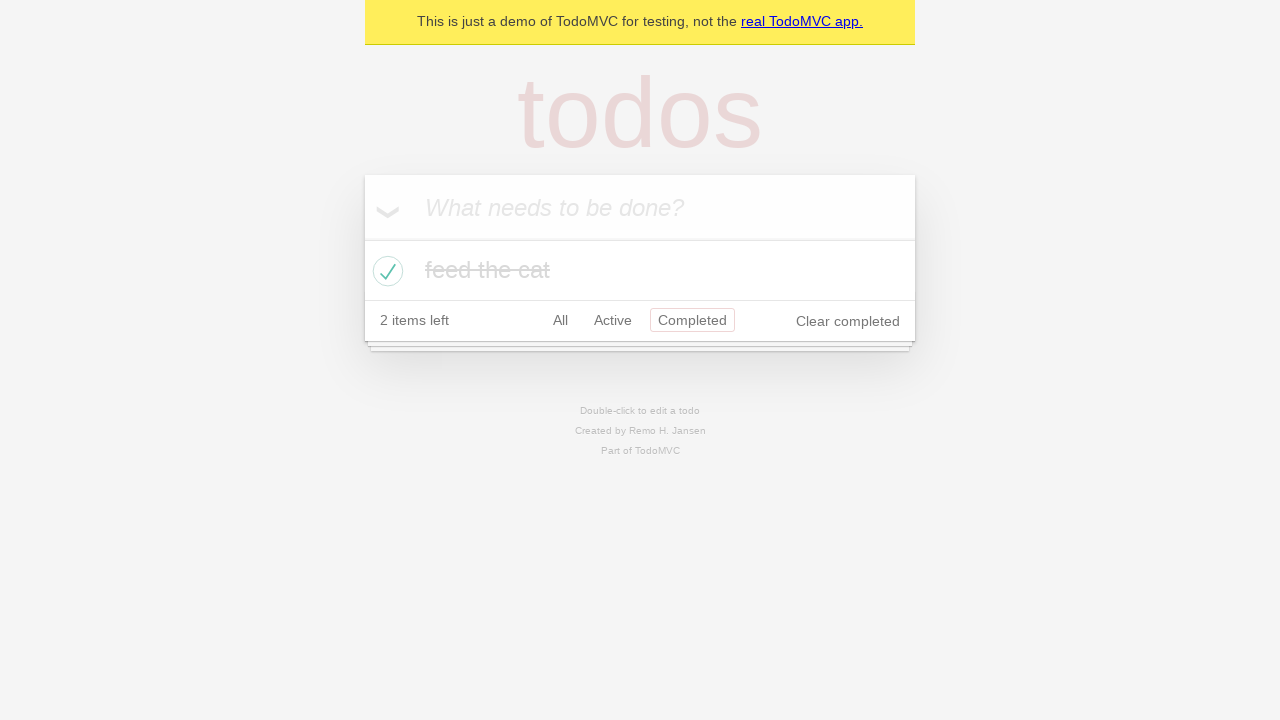

Navigated back from 'Completed' filter to 'Active' filter using browser back button
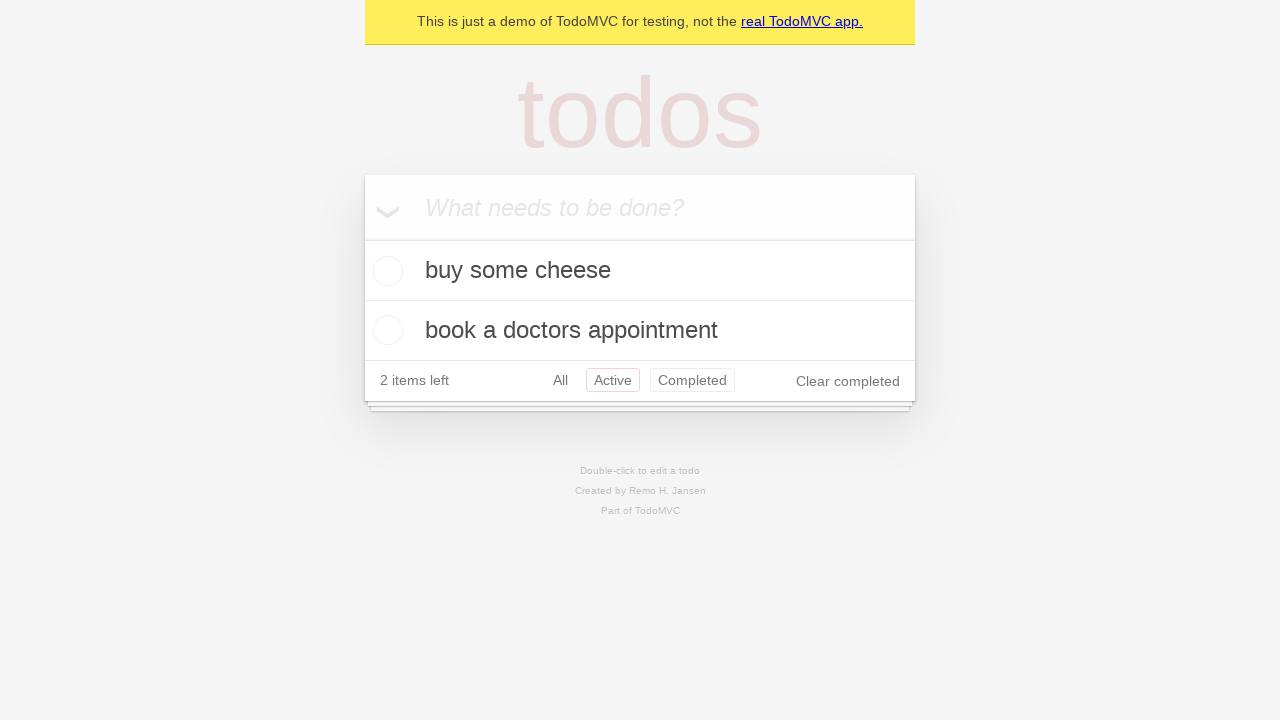

Navigated back from 'Active' filter to 'All' filter using browser back button
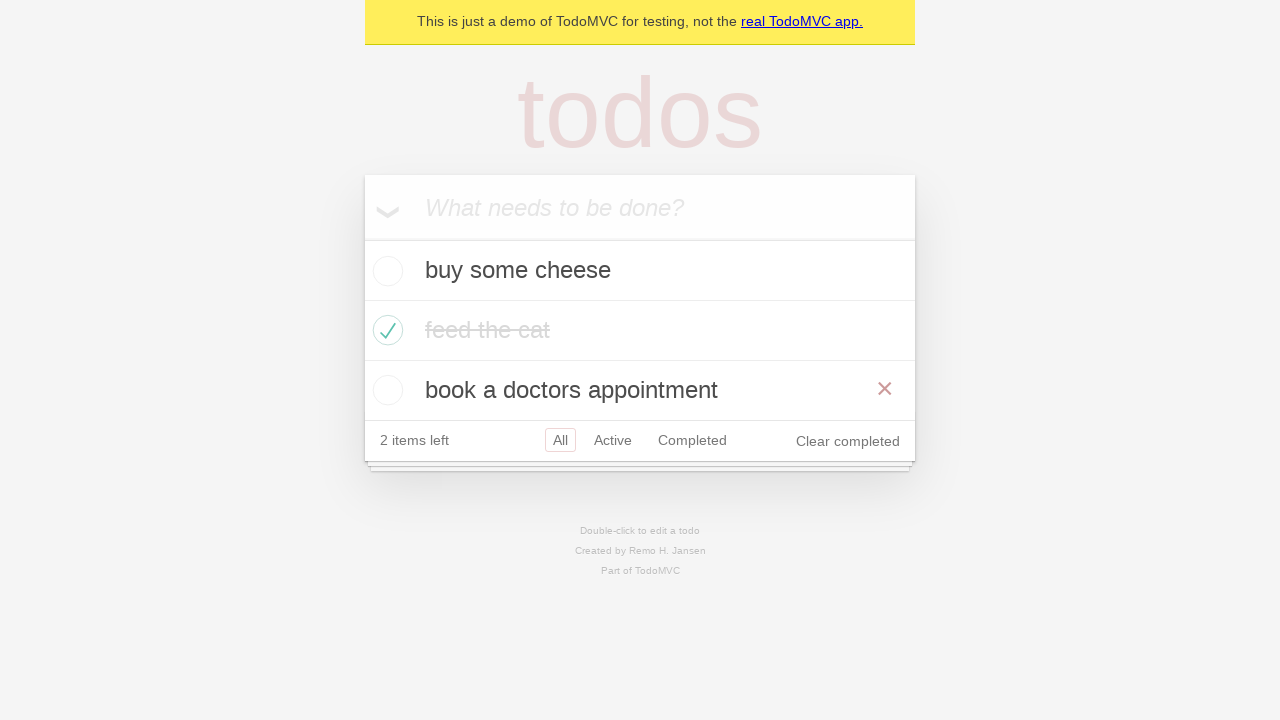

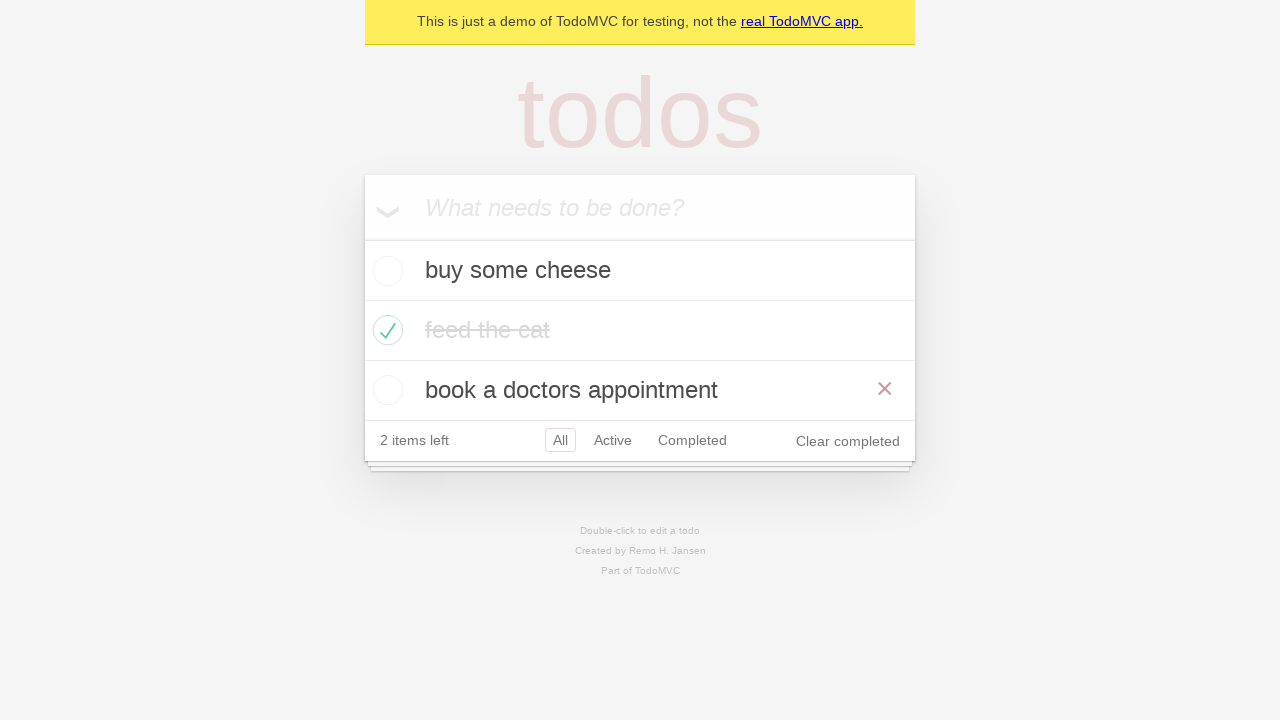